Tests iframe interaction using frameLocator by reading header text from an iframe and filling an input field within it

Starting URL: https://demo.automationtesting.in/Frames.html

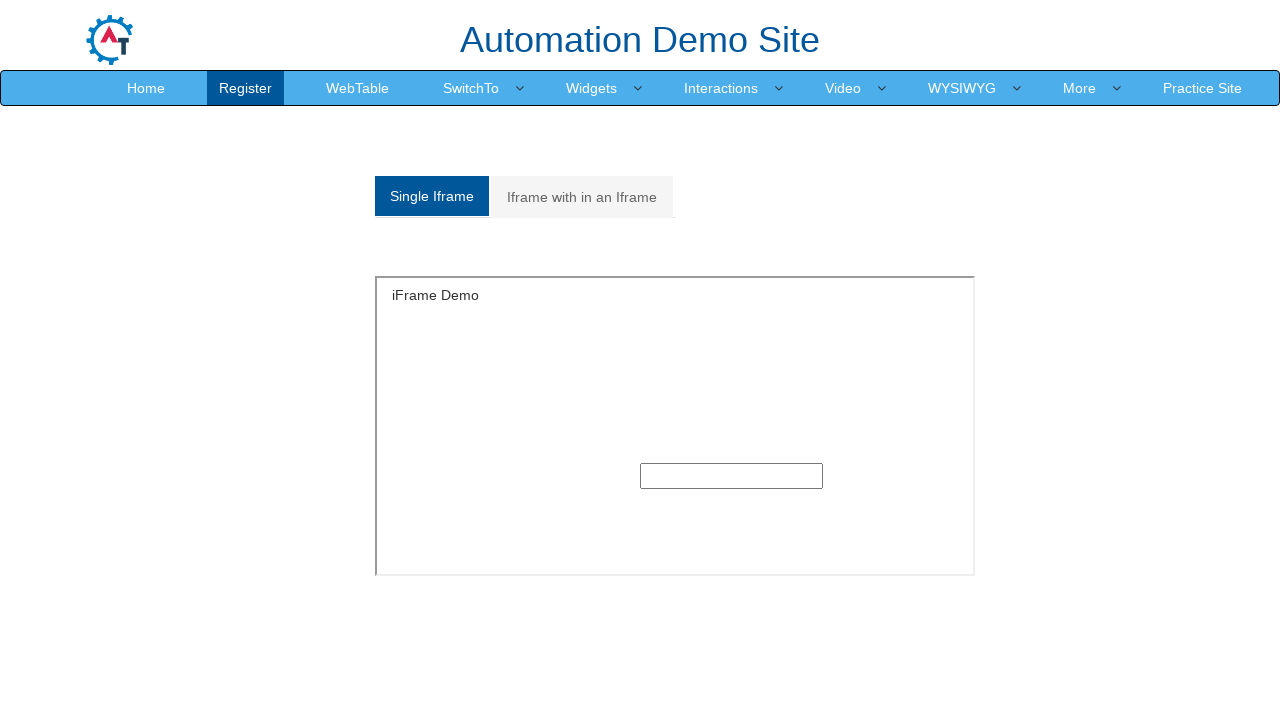

Retrieved header text from iframe
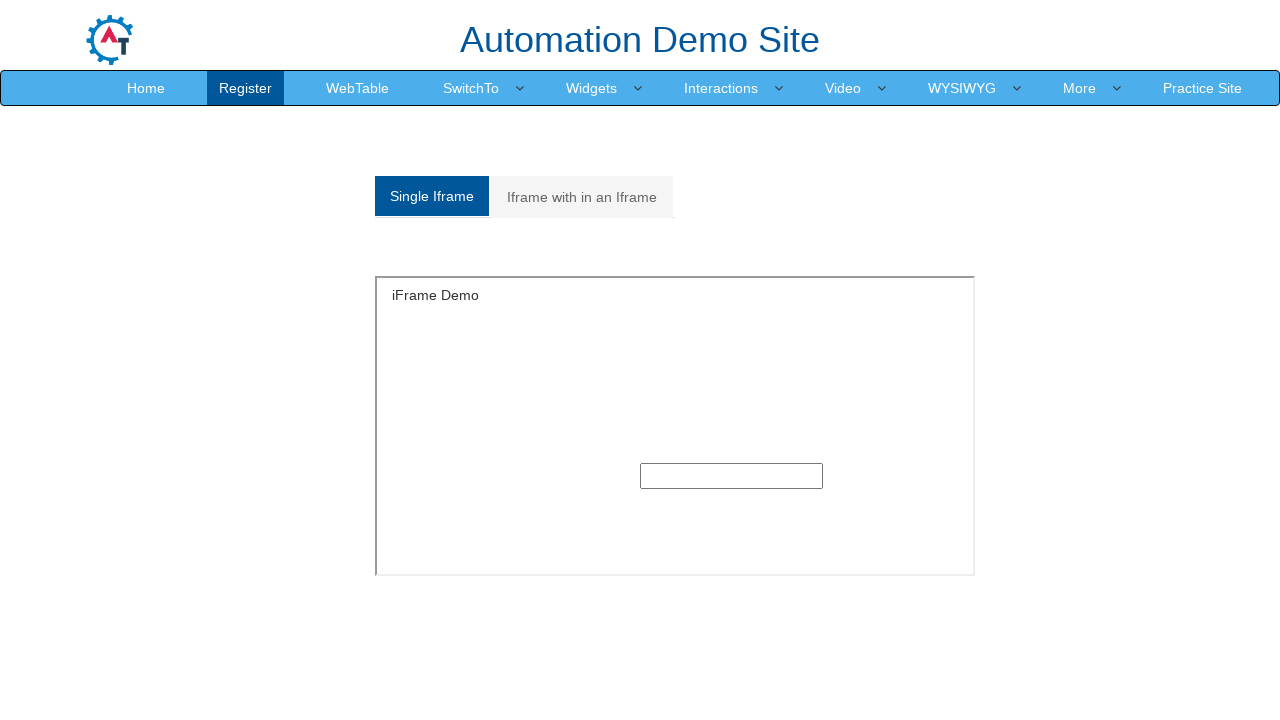

Printed header text to console
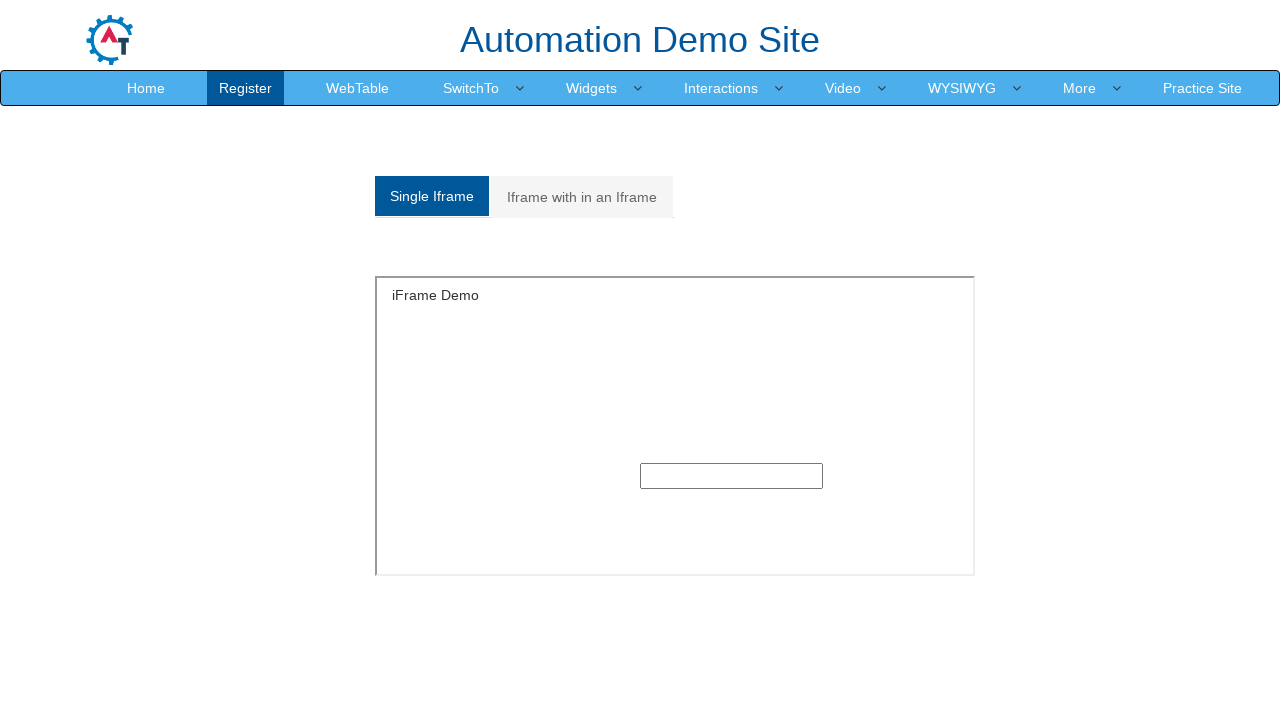

Filled input field inside iframe with 'Entered!' on xpath=//iframe[@id='singleframe'] >> internal:control=enter-frame >> input
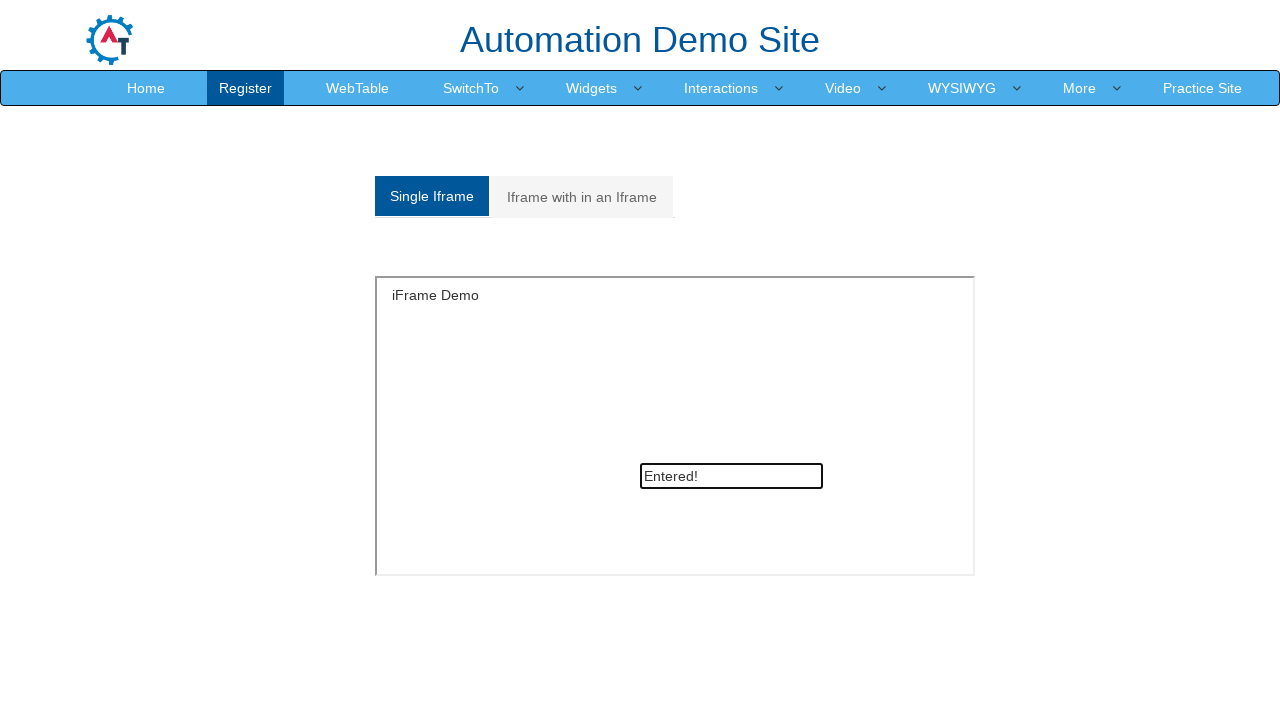

Verified that input field in iframe contains expected value 'Entered!'
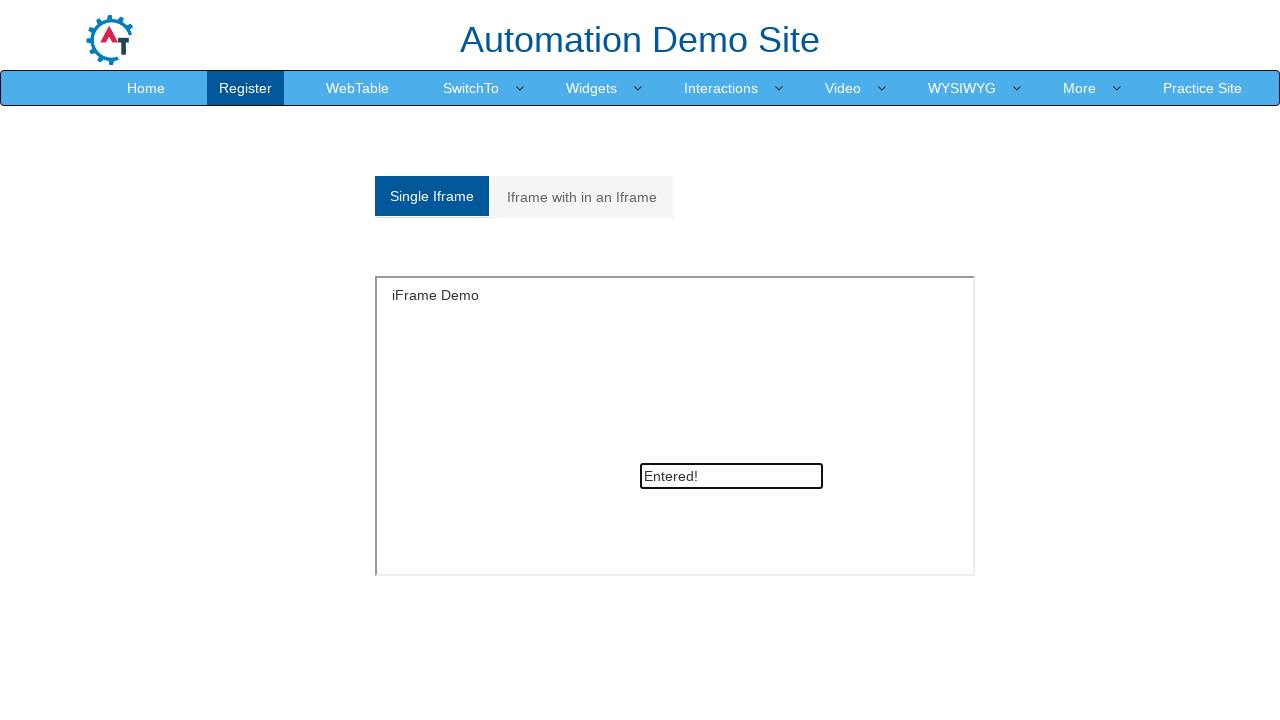

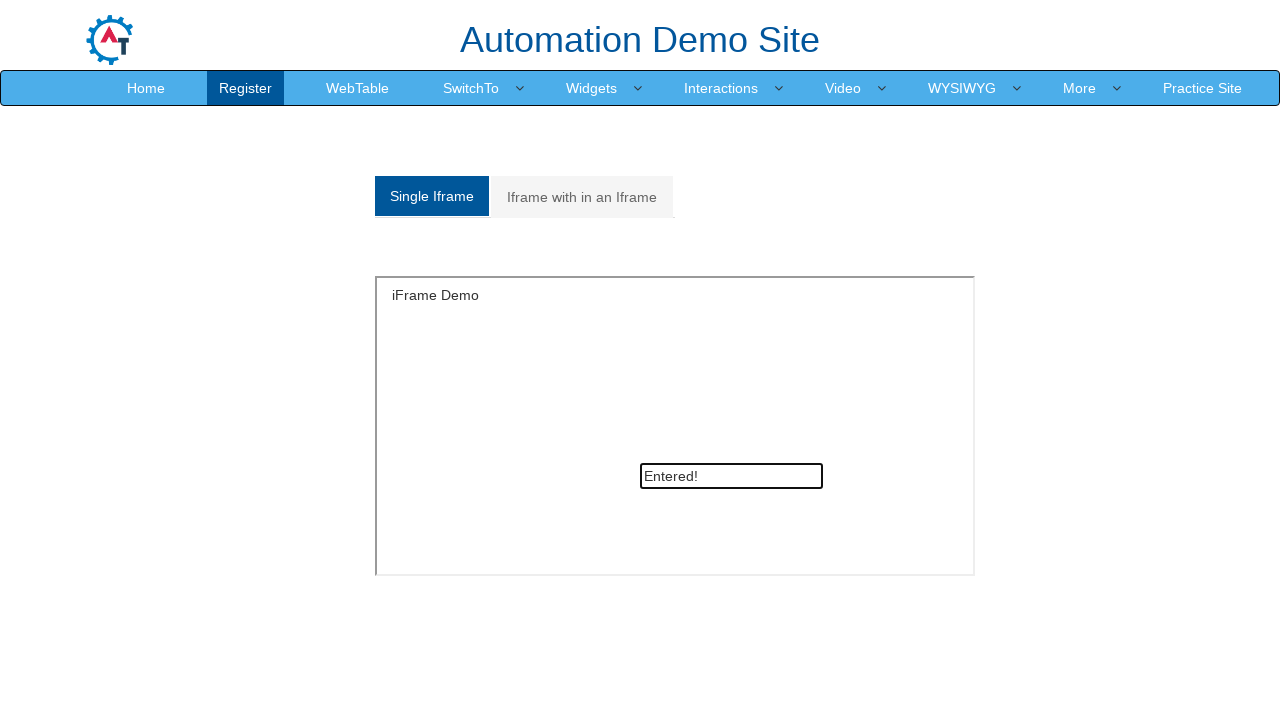